Tests that whitespace is trimmed from entered text when editing a todo

Starting URL: https://demo.playwright.dev/todomvc

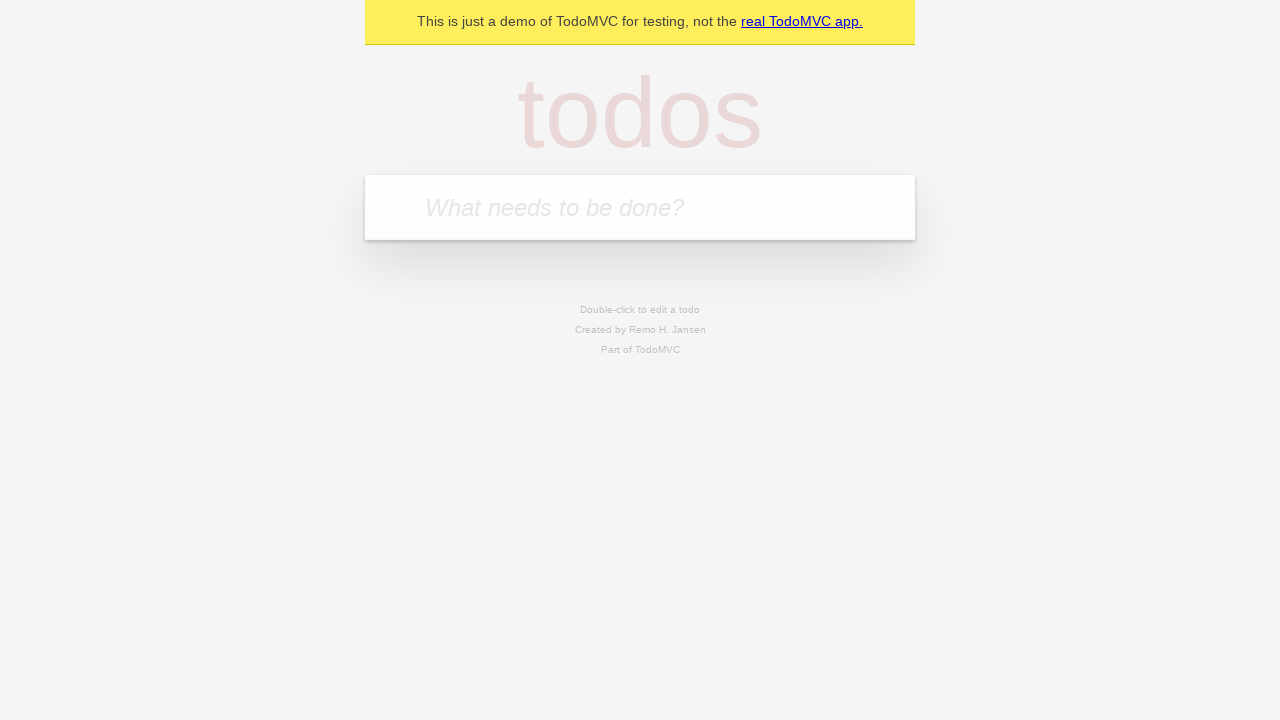

Located the 'What needs to be done?' input field
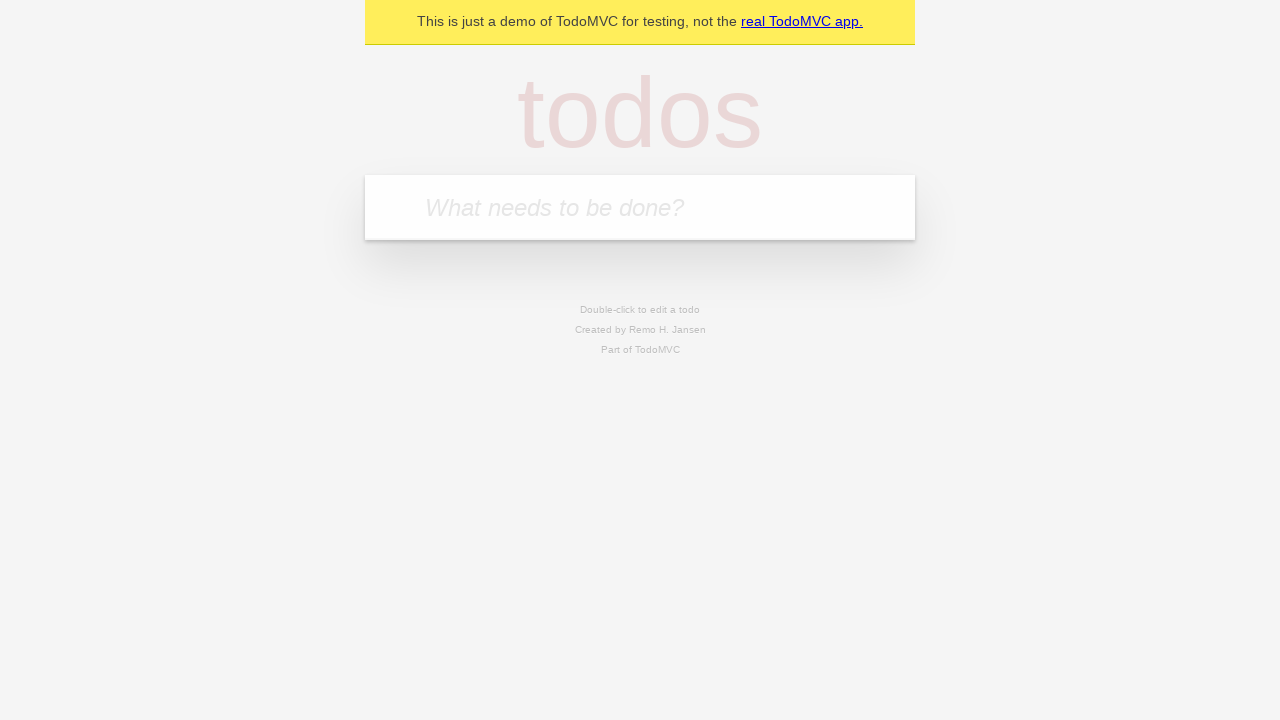

Filled first todo with 'buy some cheese' on internal:attr=[placeholder="What needs to be done?"i]
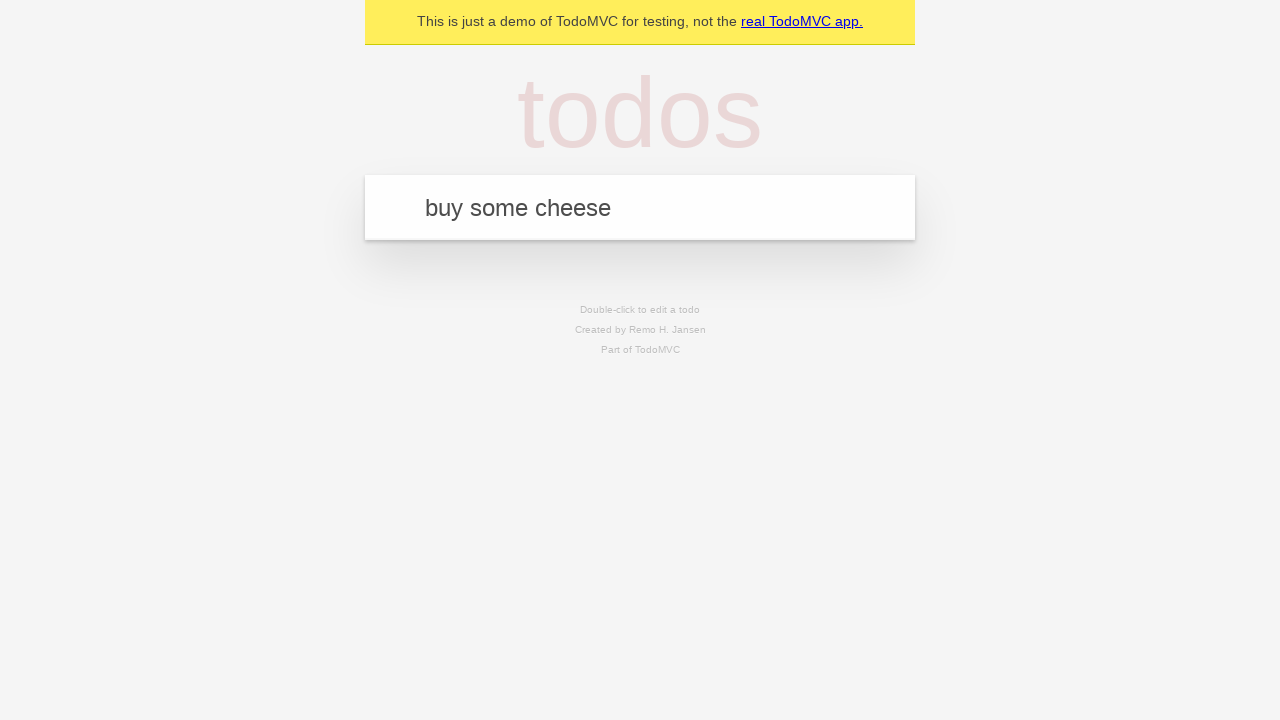

Pressed Enter to add first todo on internal:attr=[placeholder="What needs to be done?"i]
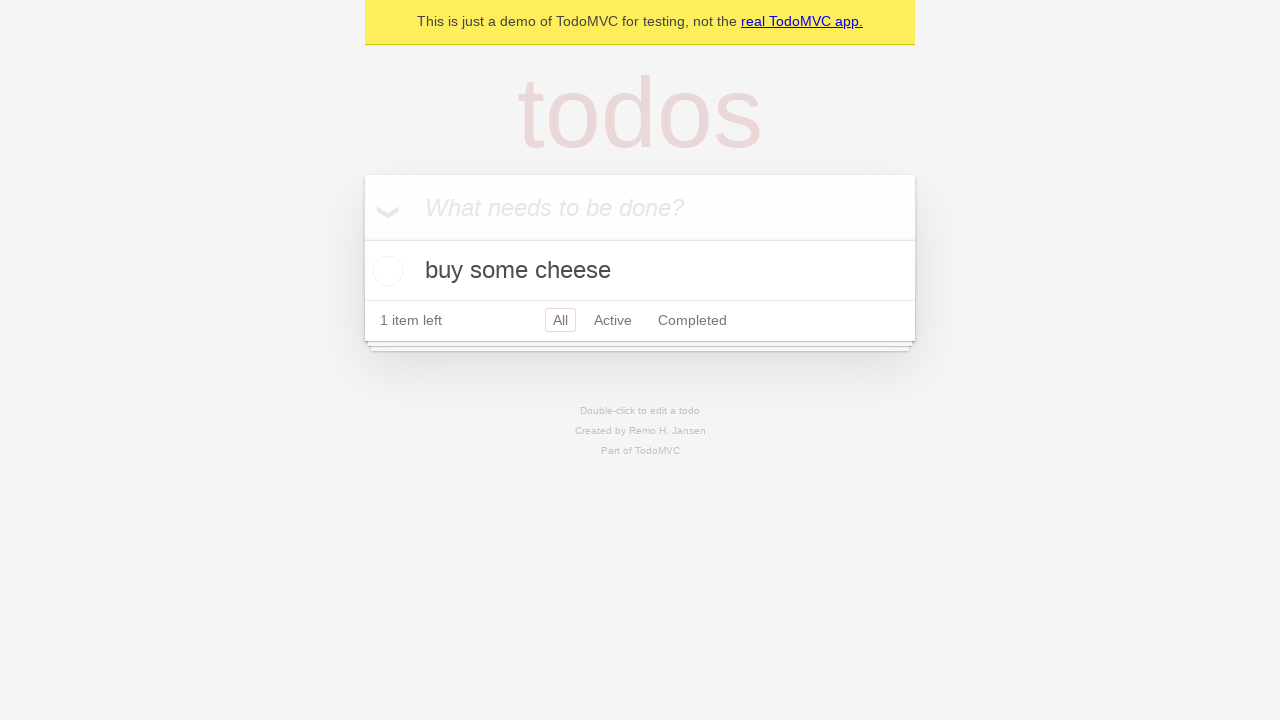

Filled second todo with 'feed the cat' on internal:attr=[placeholder="What needs to be done?"i]
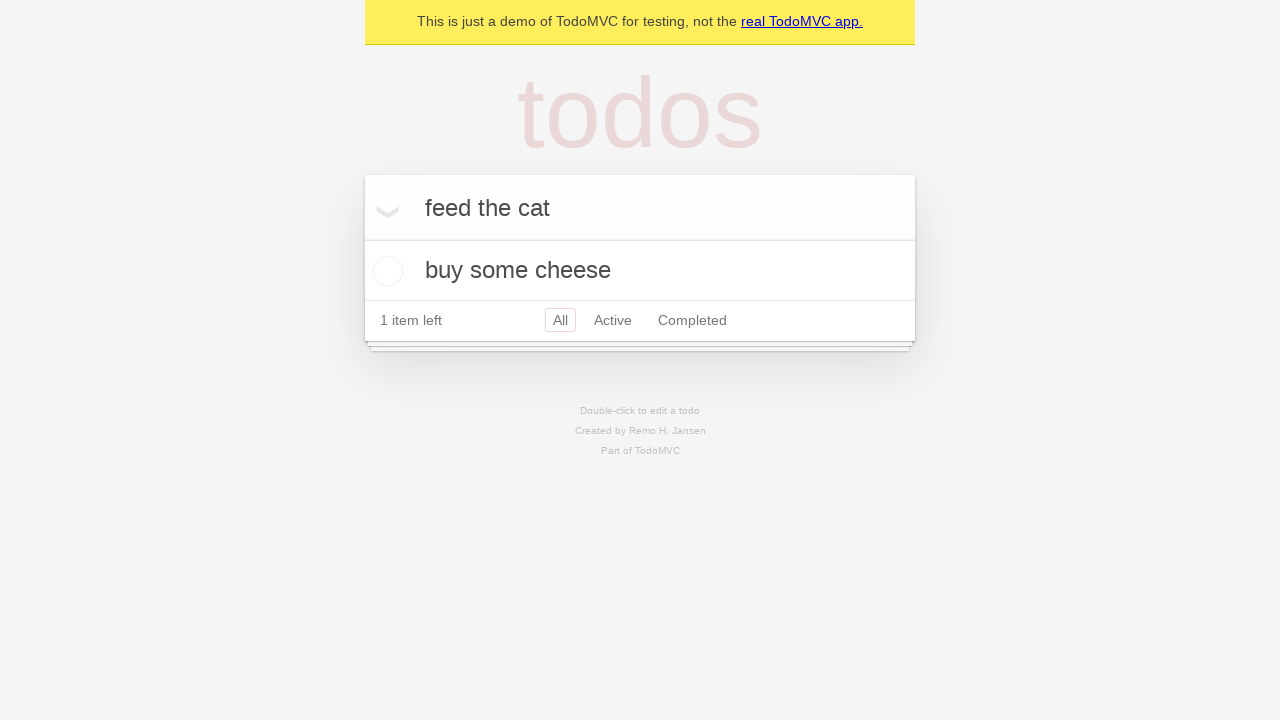

Pressed Enter to add second todo on internal:attr=[placeholder="What needs to be done?"i]
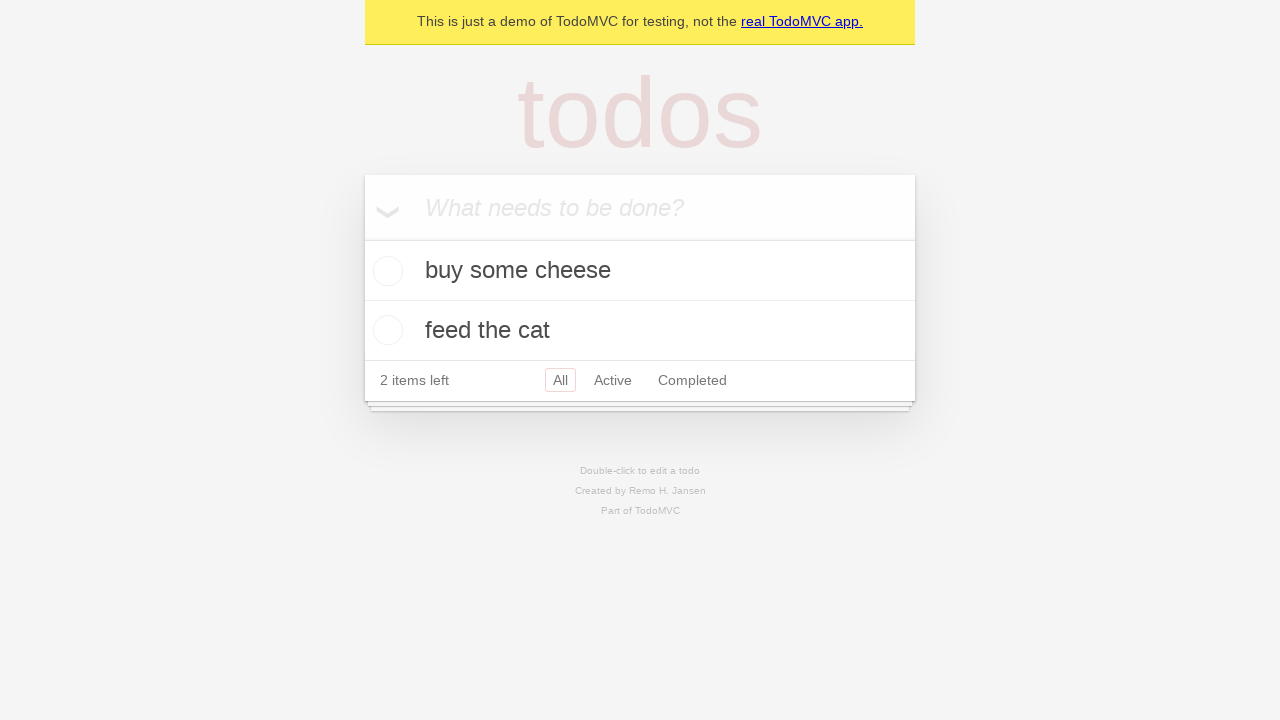

Filled third todo with 'book a doctors appointment' on internal:attr=[placeholder="What needs to be done?"i]
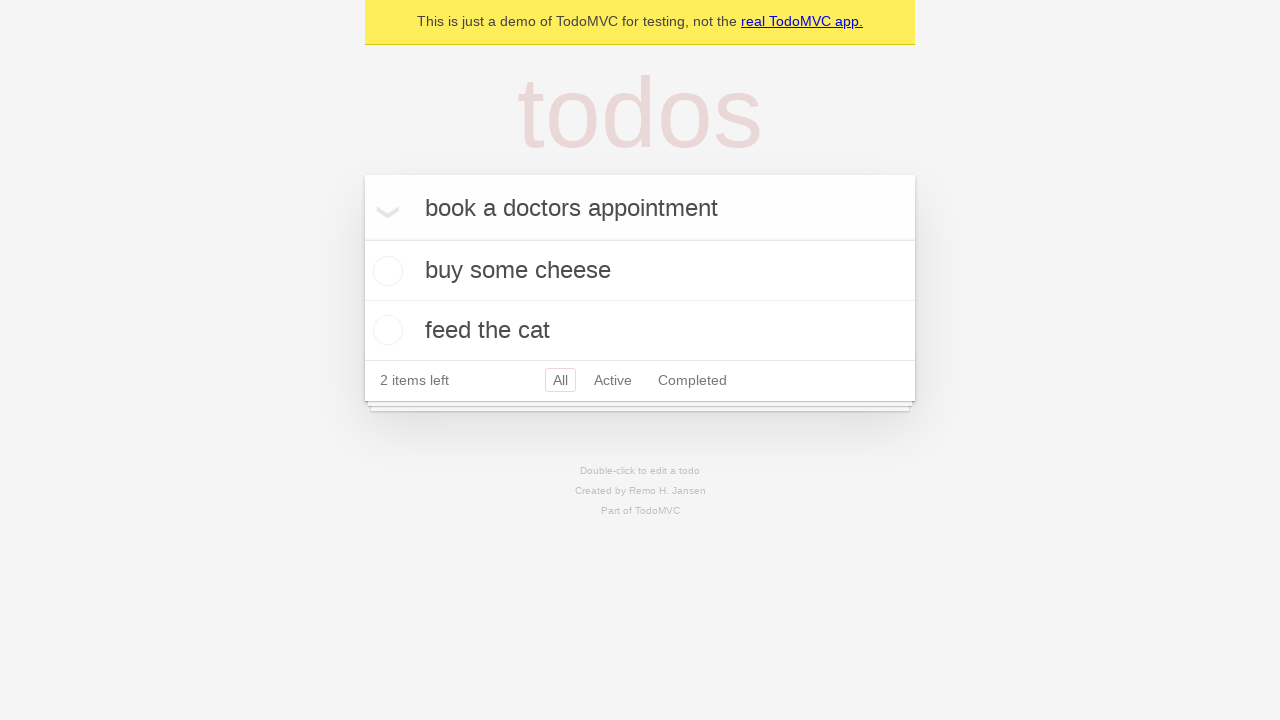

Pressed Enter to add third todo on internal:attr=[placeholder="What needs to be done?"i]
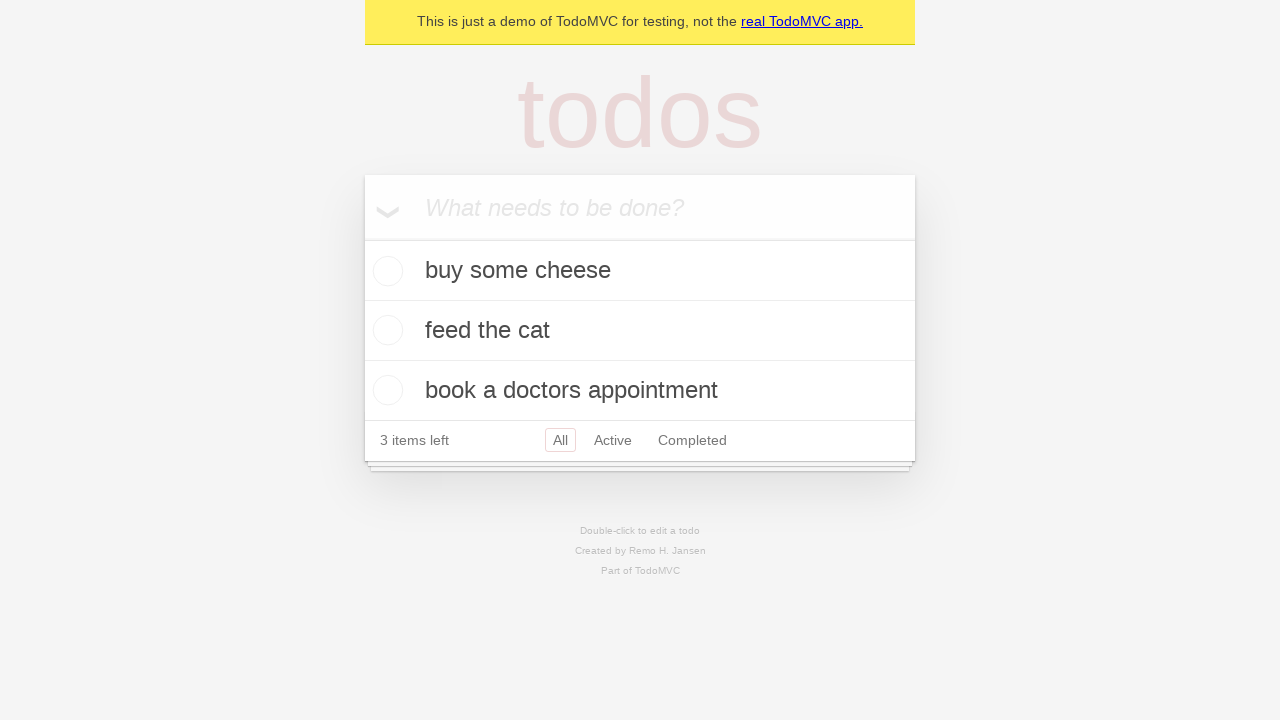

Located all todo items
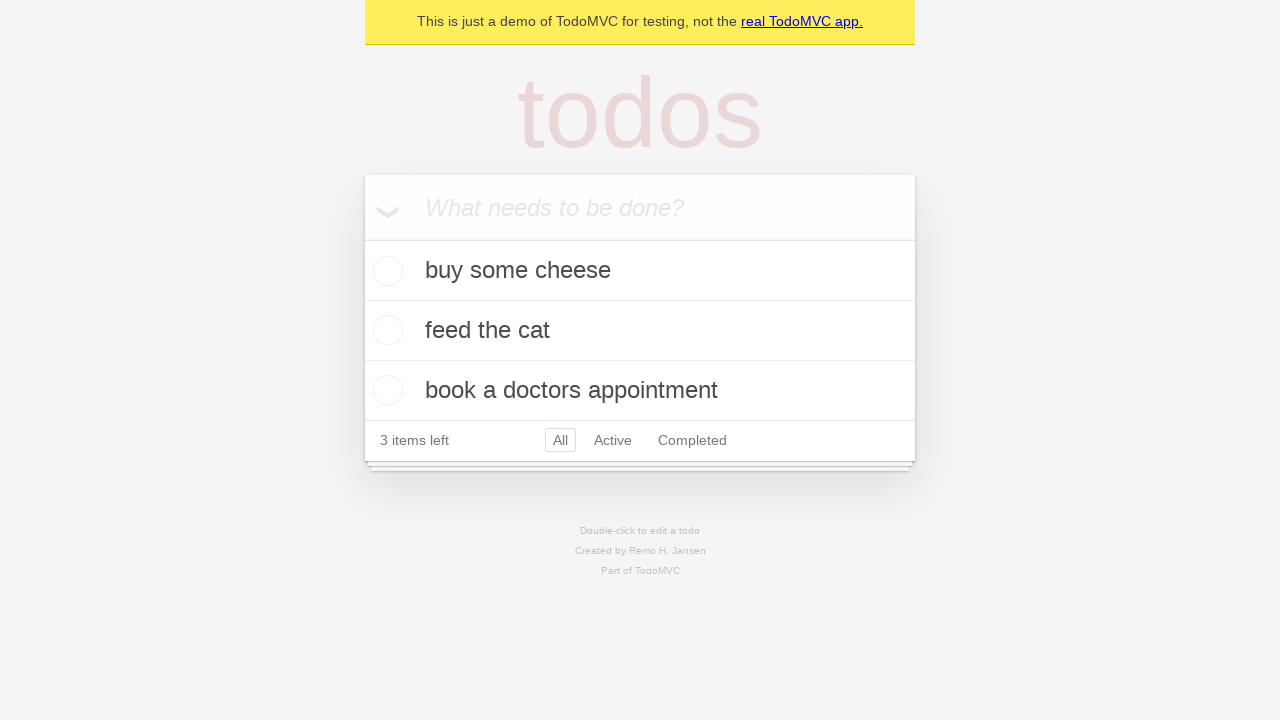

Double-clicked second todo item to enter edit mode at (640, 331) on internal:testid=[data-testid="todo-item"s] >> nth=1
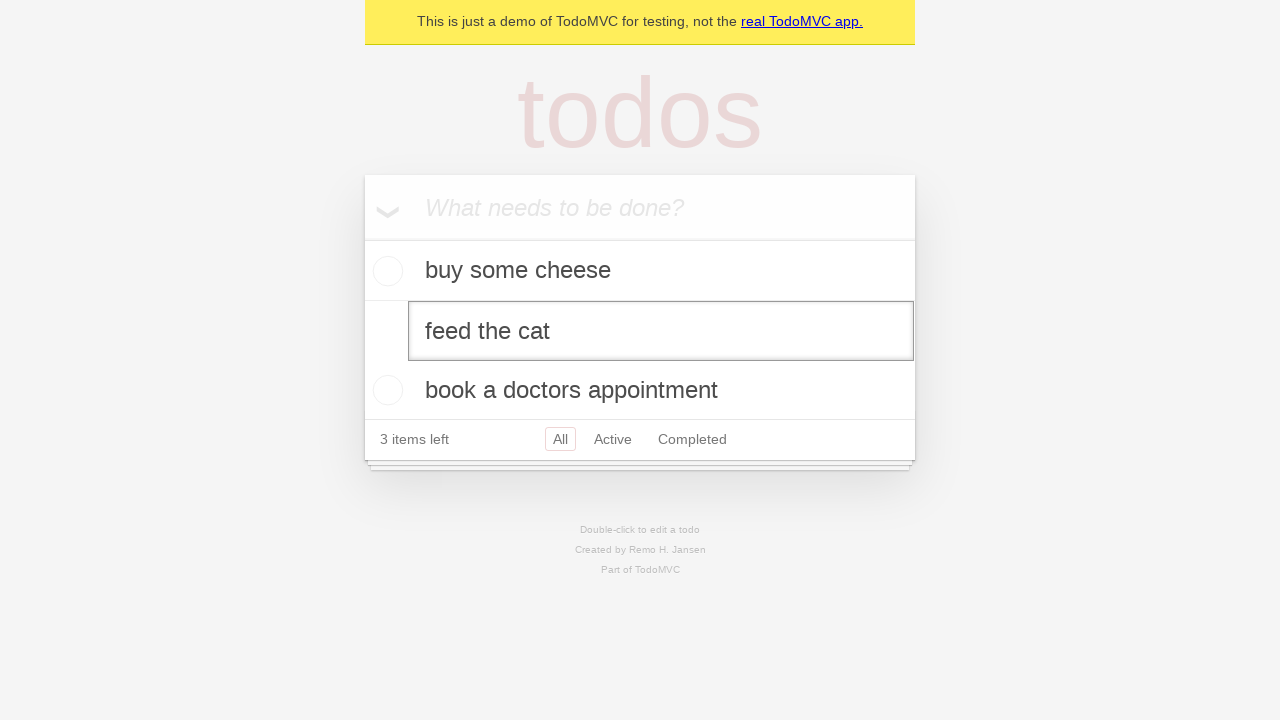

Filled edit field with '    buy some sausages    ' (text with leading and trailing whitespace) on internal:testid=[data-testid="todo-item"s] >> nth=1 >> internal:role=textbox[nam
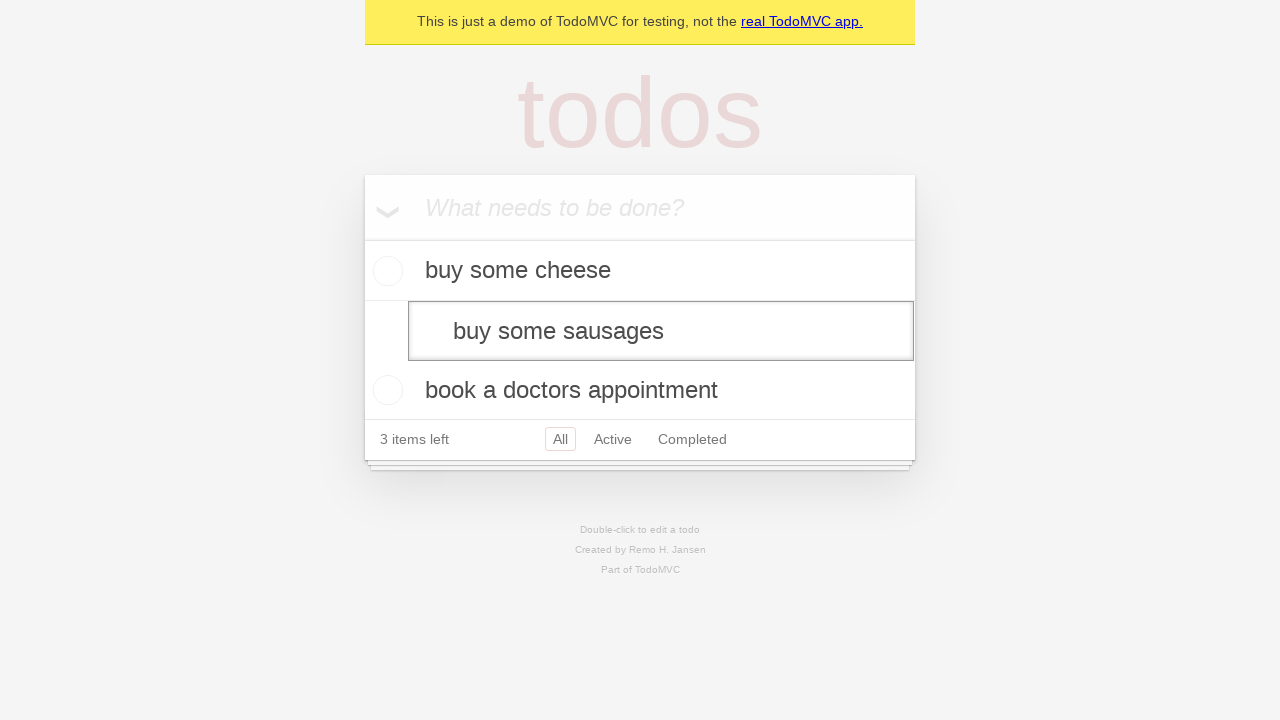

Pressed Enter to confirm edit and verify whitespace is trimmed on internal:testid=[data-testid="todo-item"s] >> nth=1 >> internal:role=textbox[nam
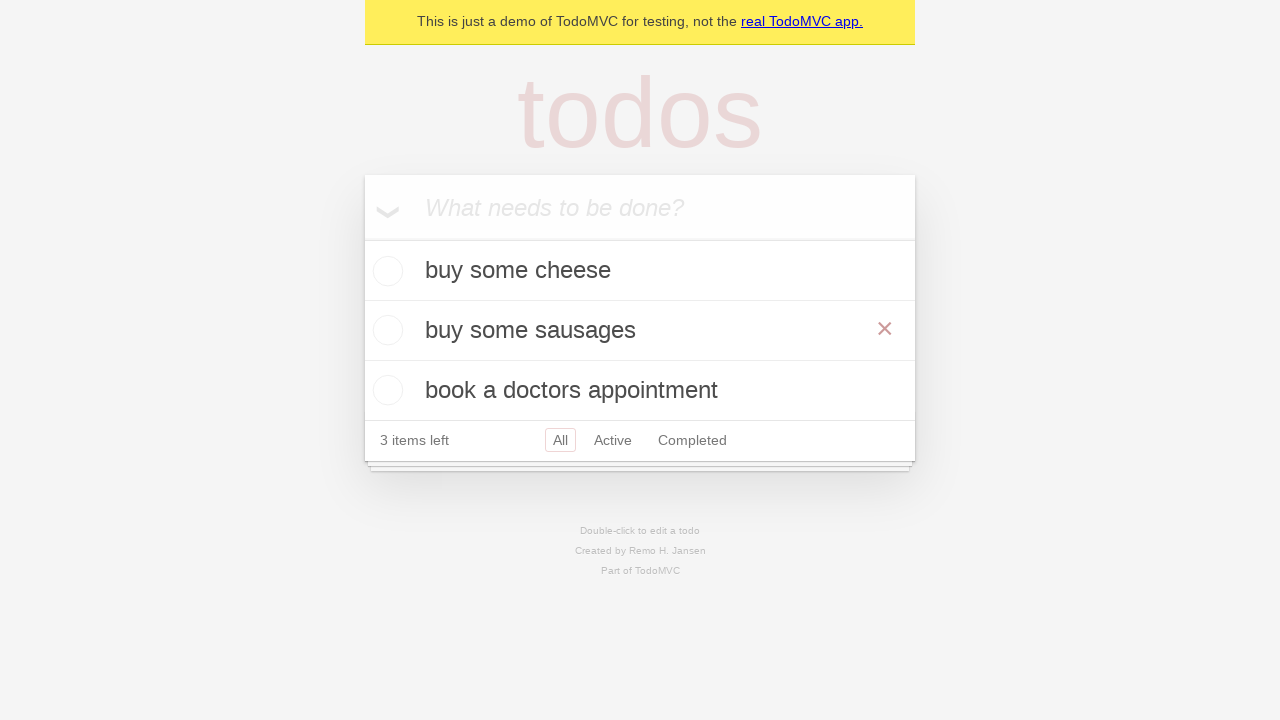

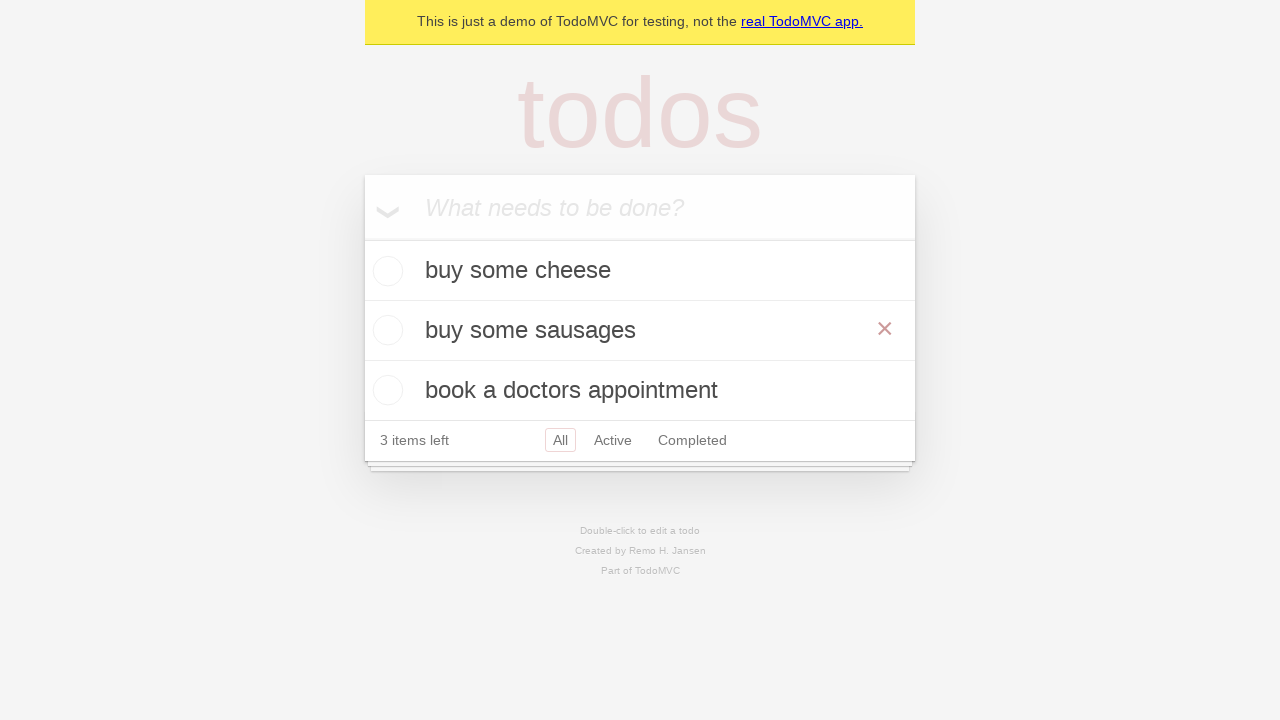